Tests a registration form by filling in first name, last name, and email fields, submitting the form, and verifying the success message is displayed.

Starting URL: http://suninjuly.github.io/registration1.html

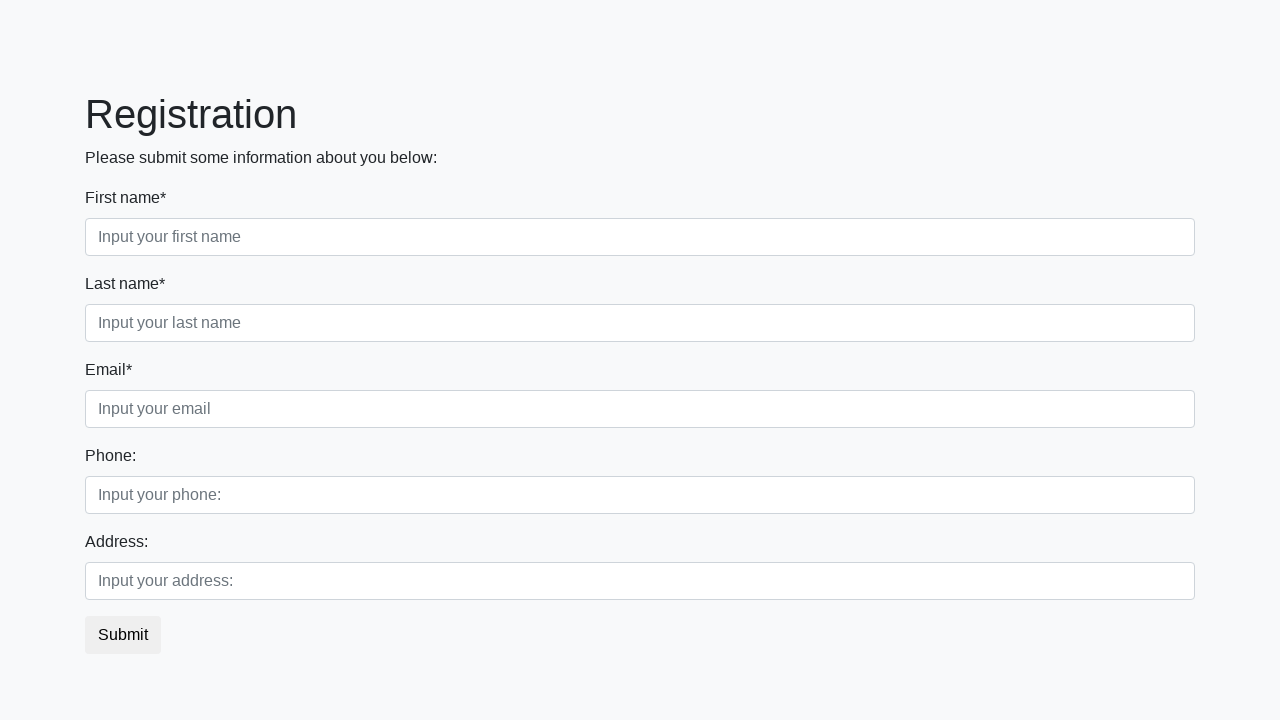

Filled first name field with 'Ivan' on .first_block .form-group.first_class:nth-child(1) > input.form-control.first:nth
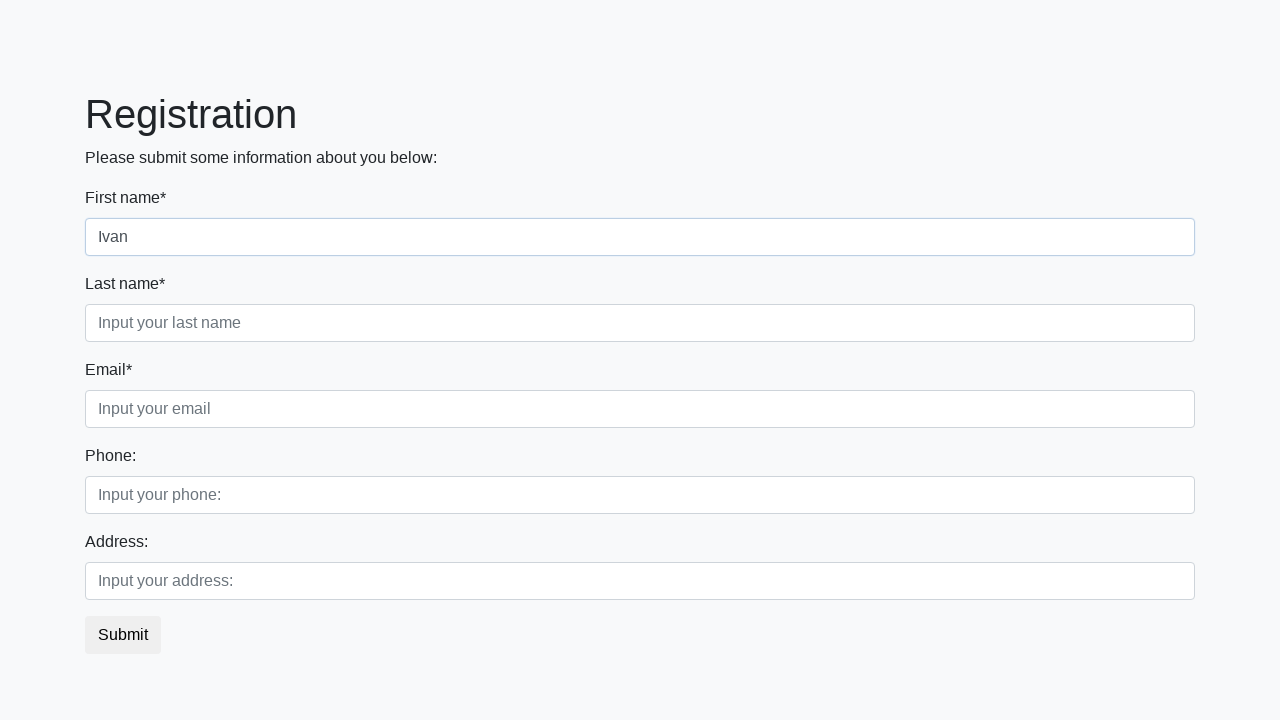

Filled last name field with 'Petrov' on .first_block .form-group.second_class:nth-child(2) > input.form-control.second:n
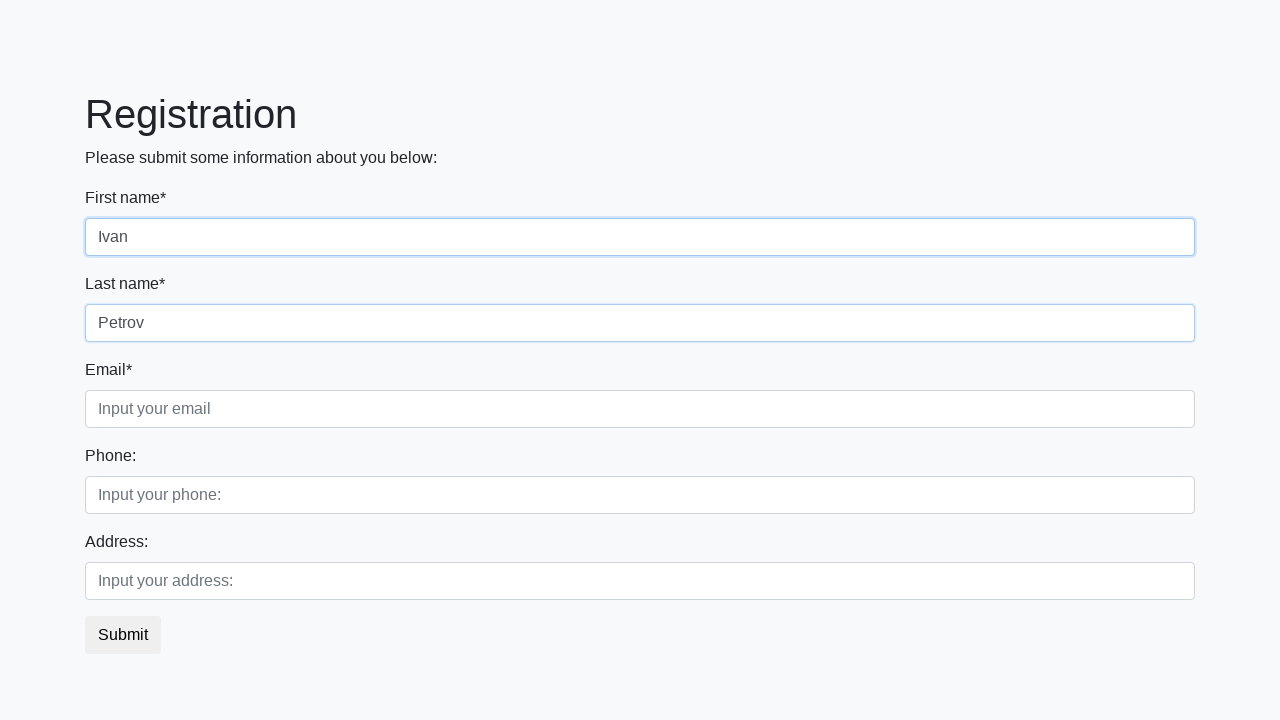

Filled email field with 'Smolensk@gmail.com' on .form-group.third_class:nth-child(3) > input.form-control.third:nth-child(2)
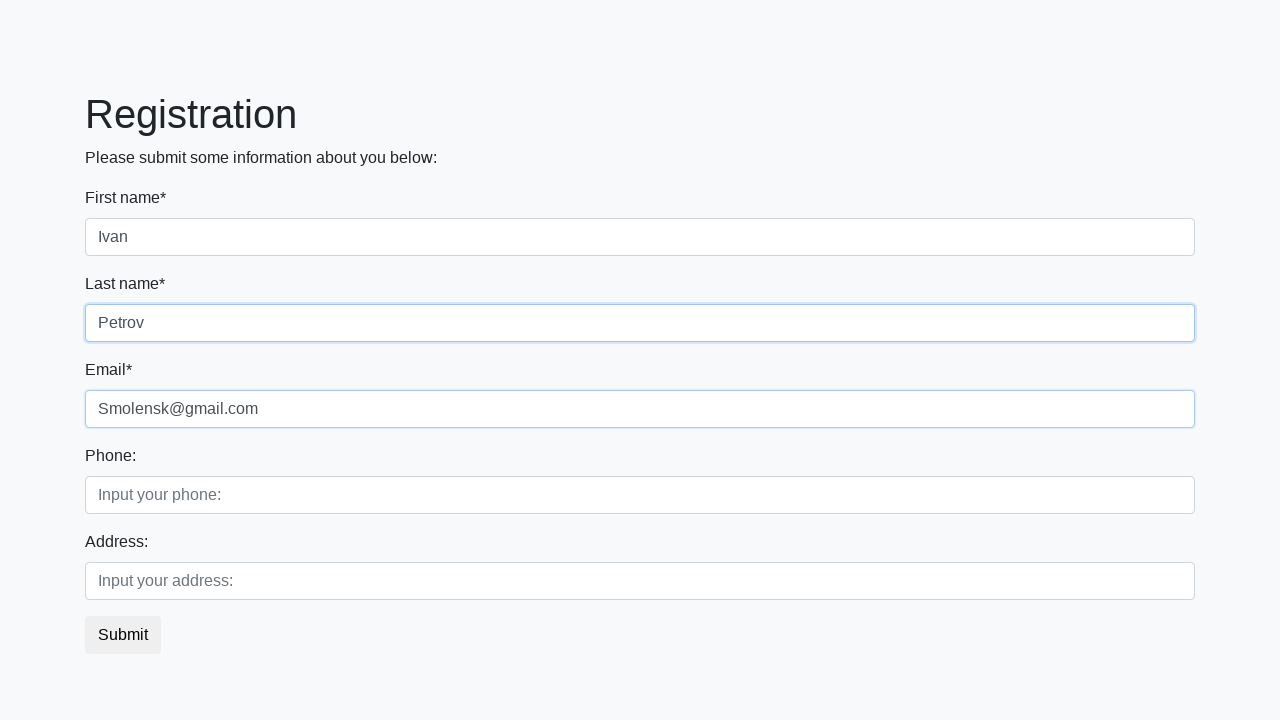

Clicked submit button to register at (123, 635) on button.btn
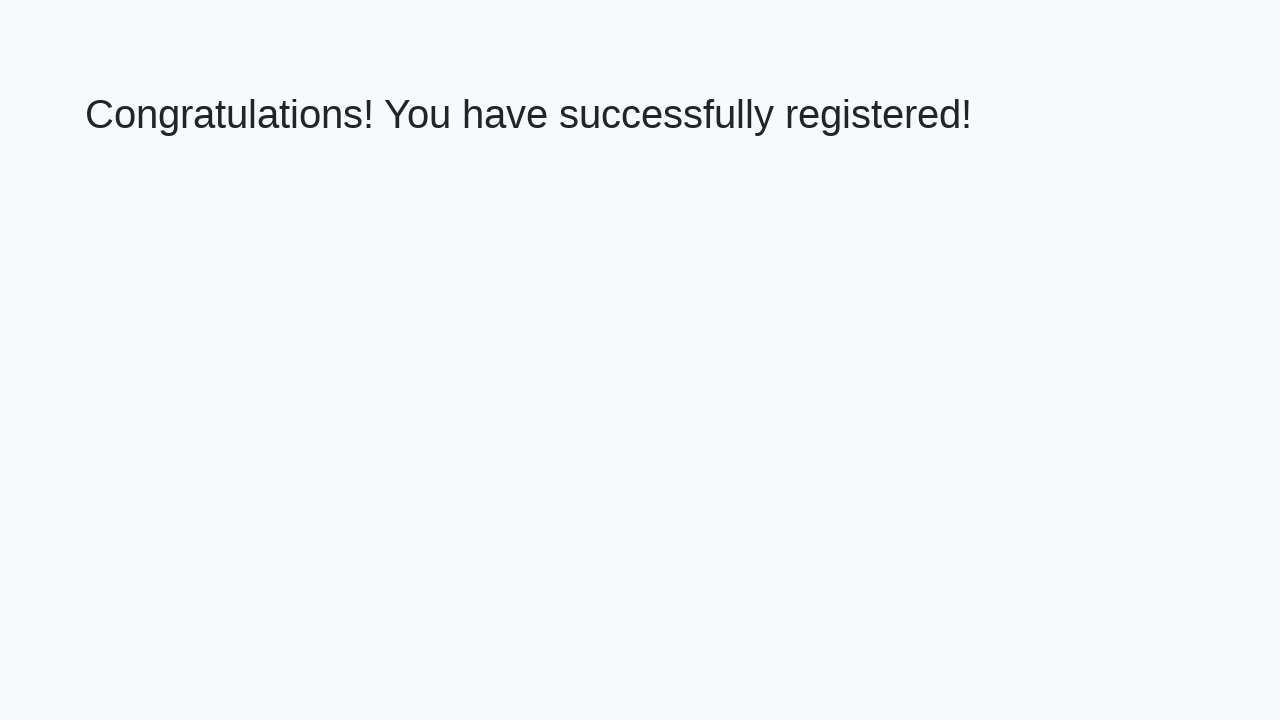

Success message heading loaded
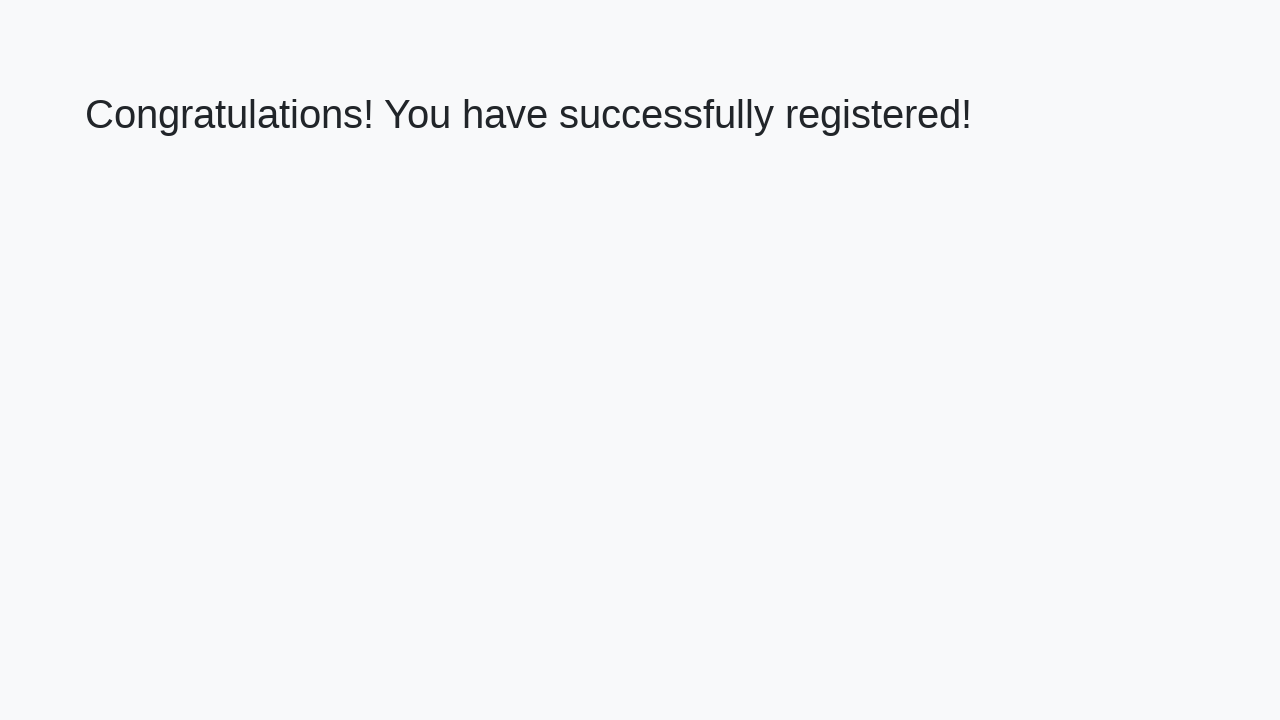

Extracted success message: 'Congratulations! You have successfully registered!'
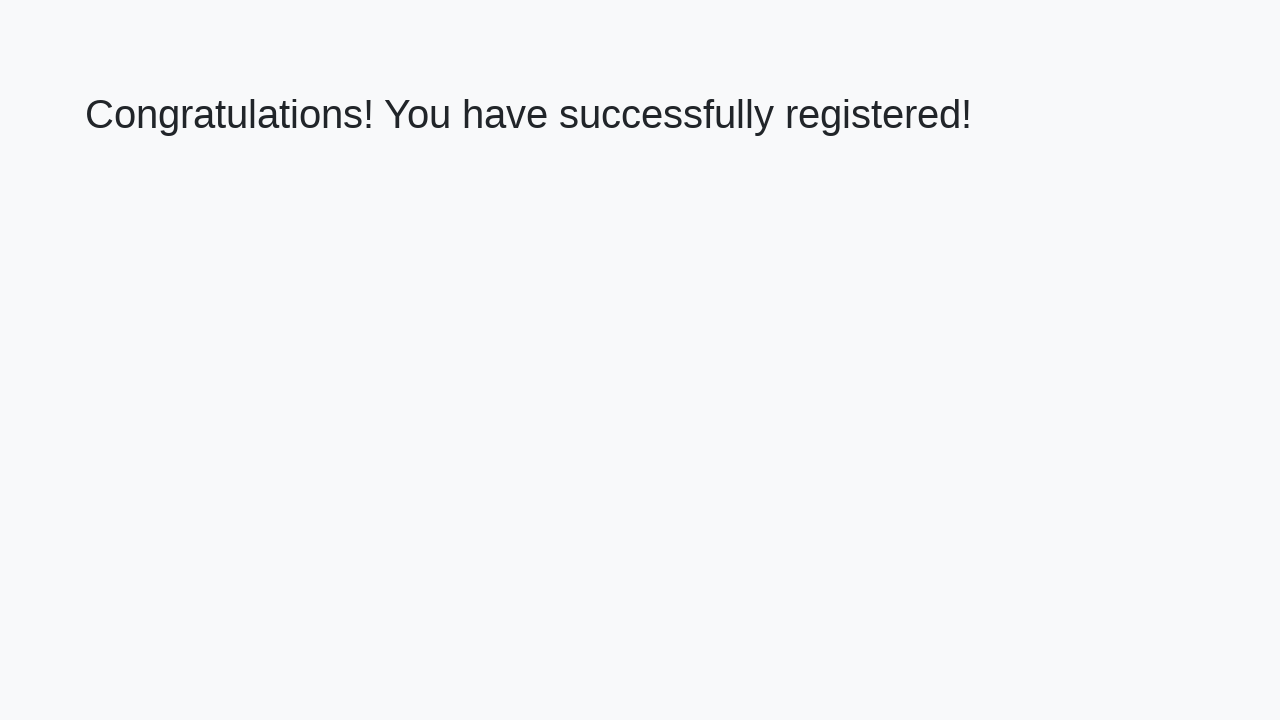

Verified success message matches expected text
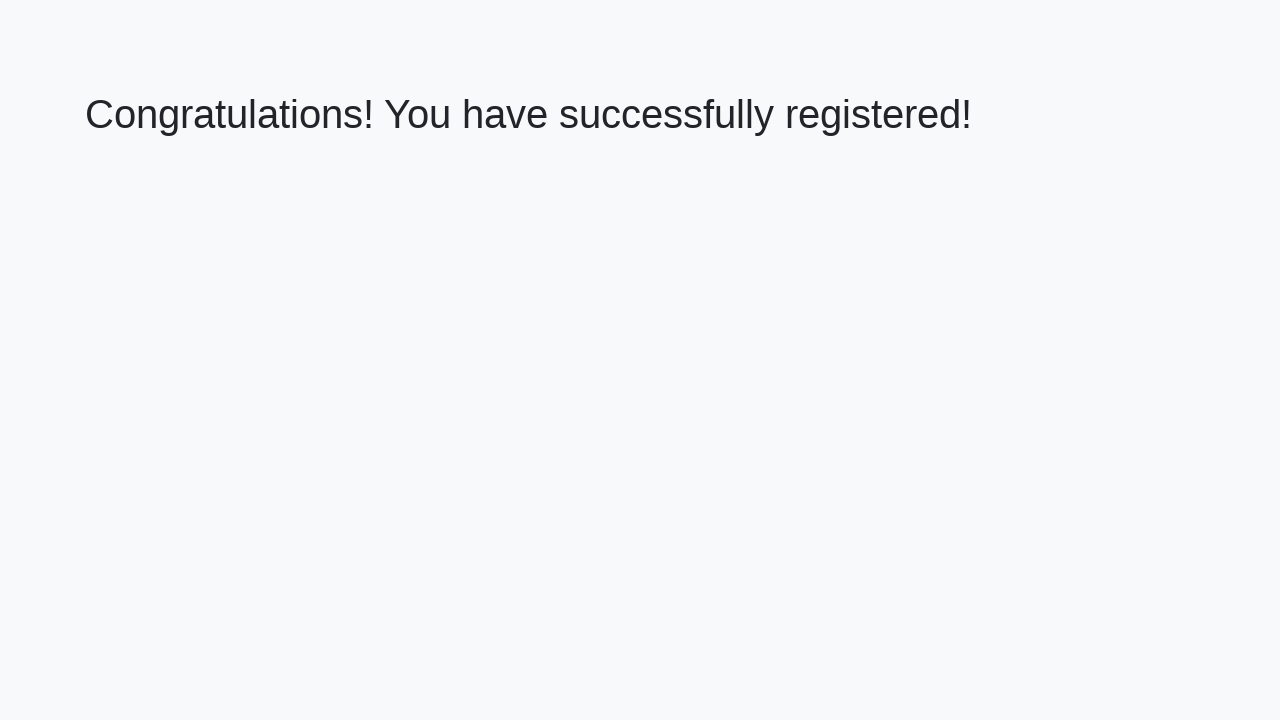

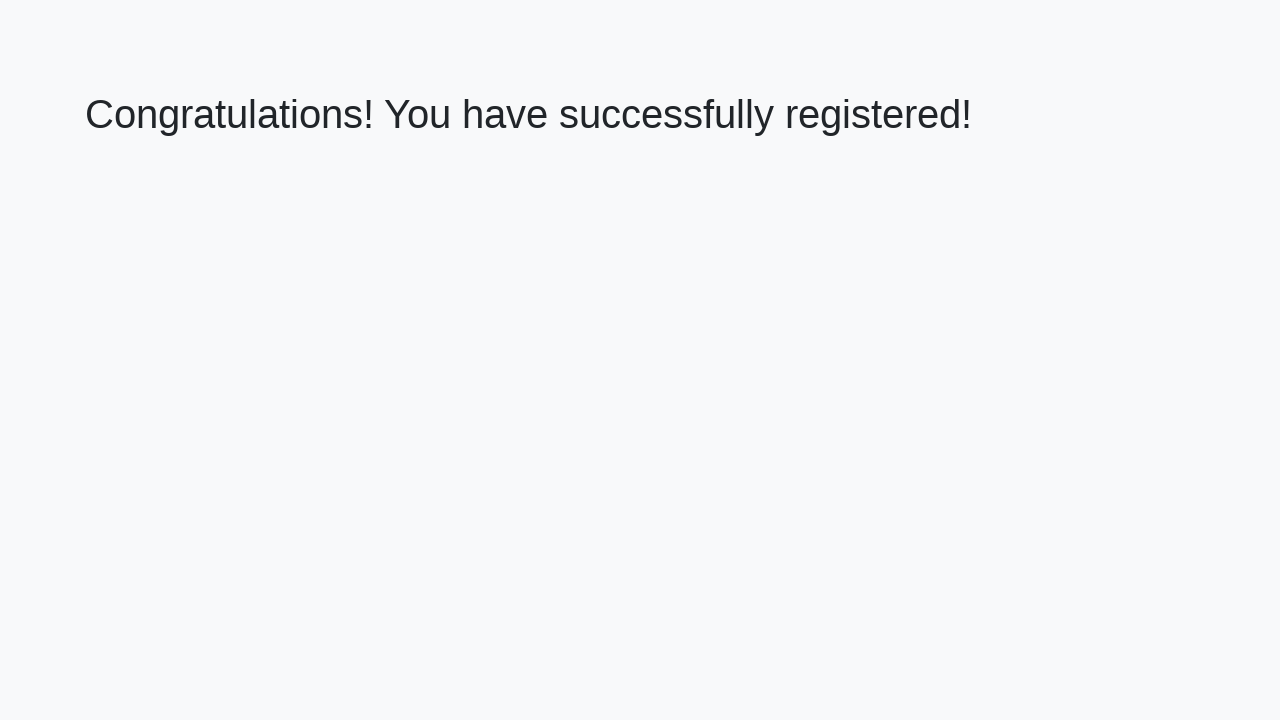